Navigates to a nested frames example page, switches to the middle frame within the top frame, and retrieves text content from it

Starting URL: https://the-internet.herokuapp.com/

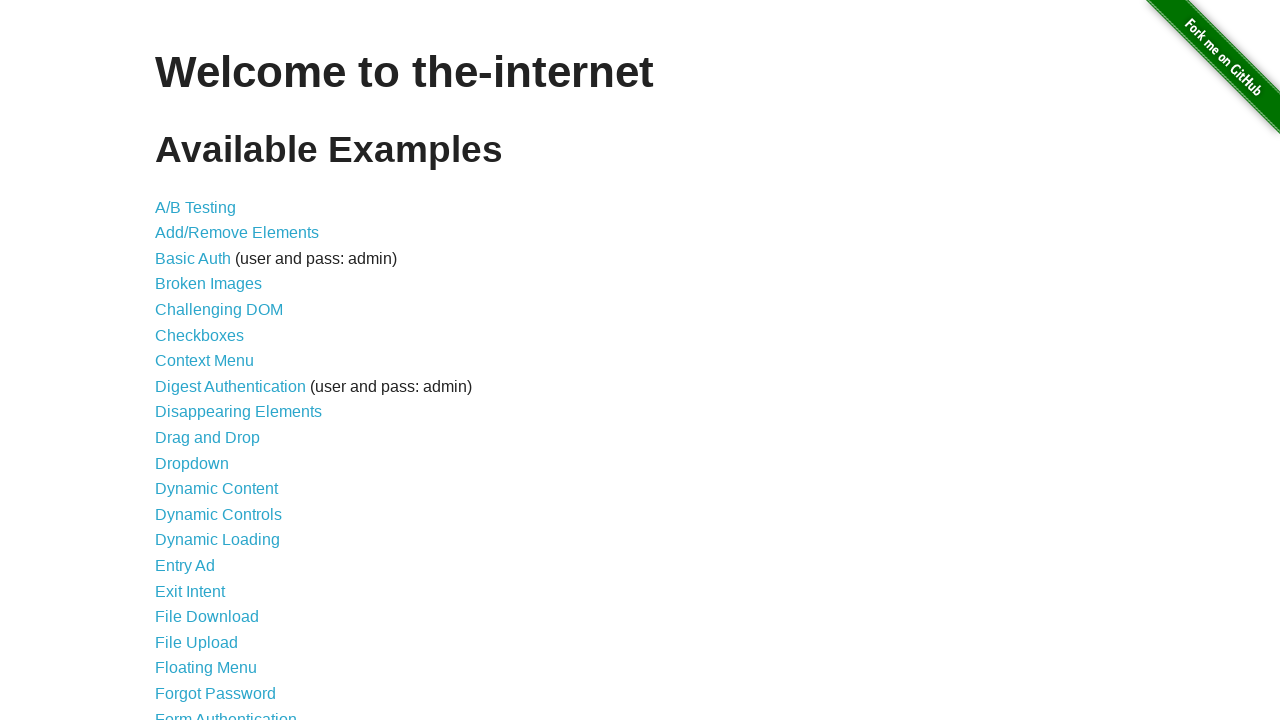

Clicked on nested frames link at (210, 395) on a[href='/nested_frames']
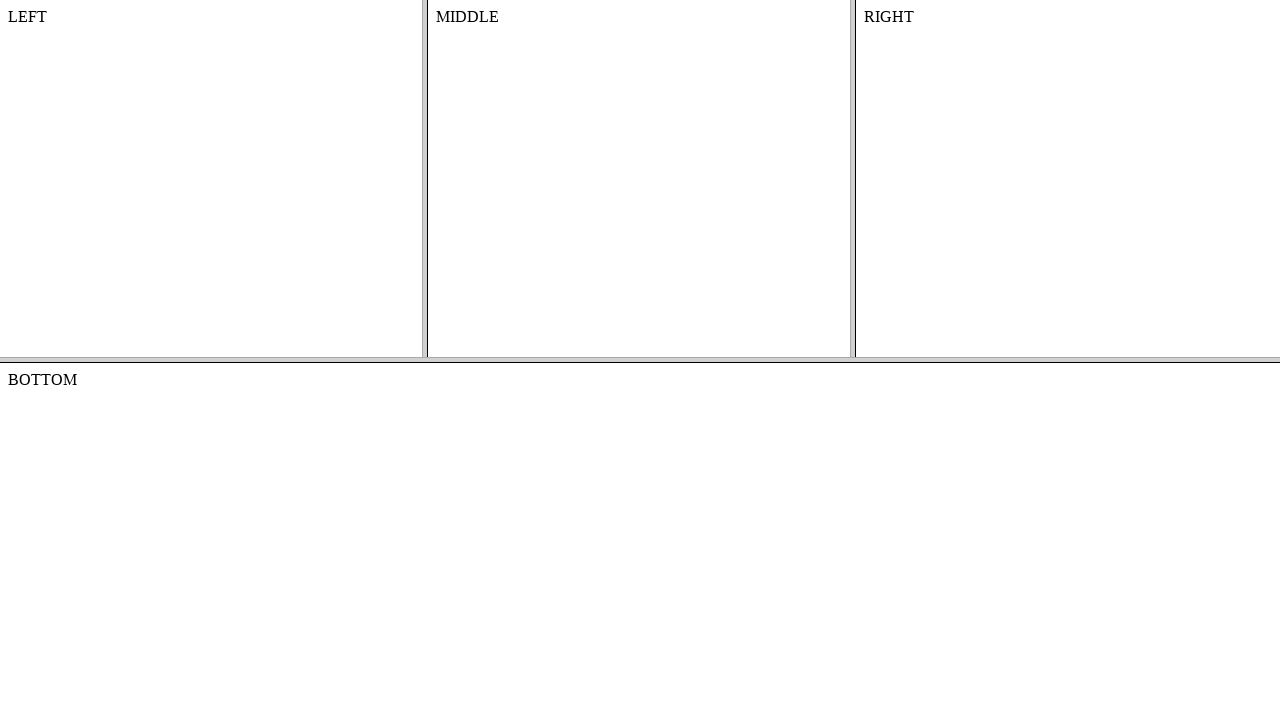

Switched to middle frame within top frame and retrieved text content
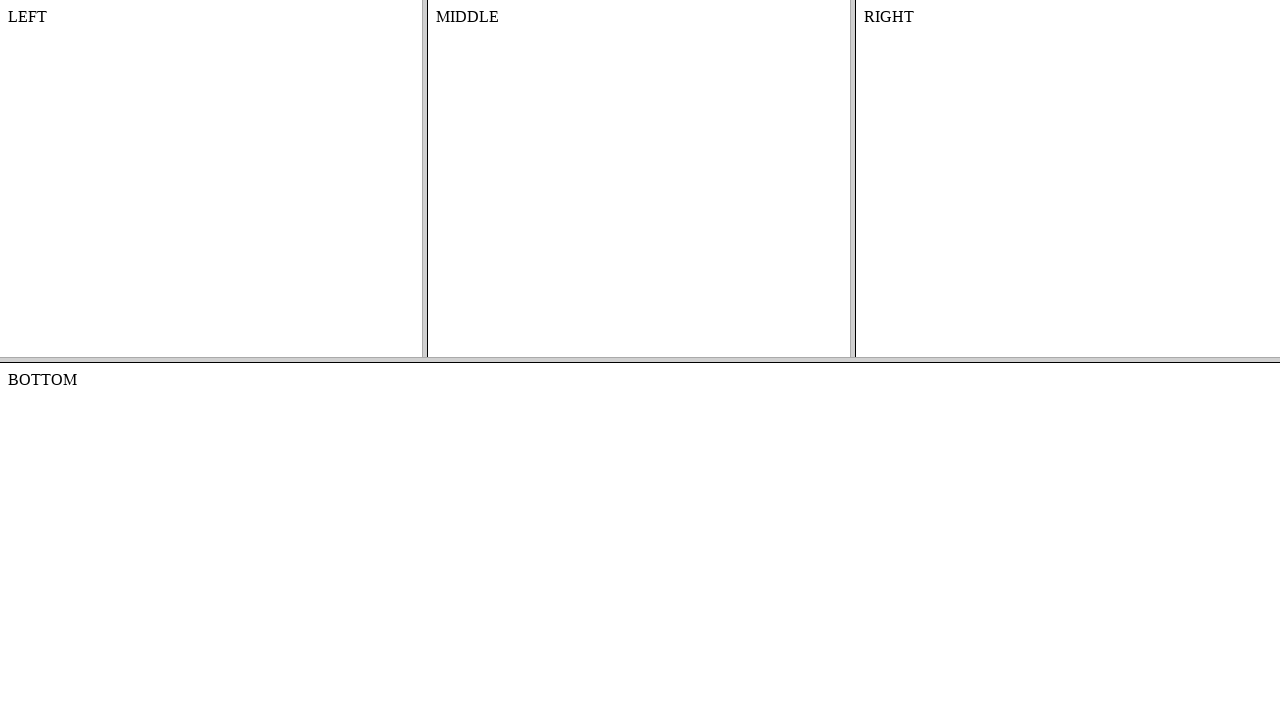

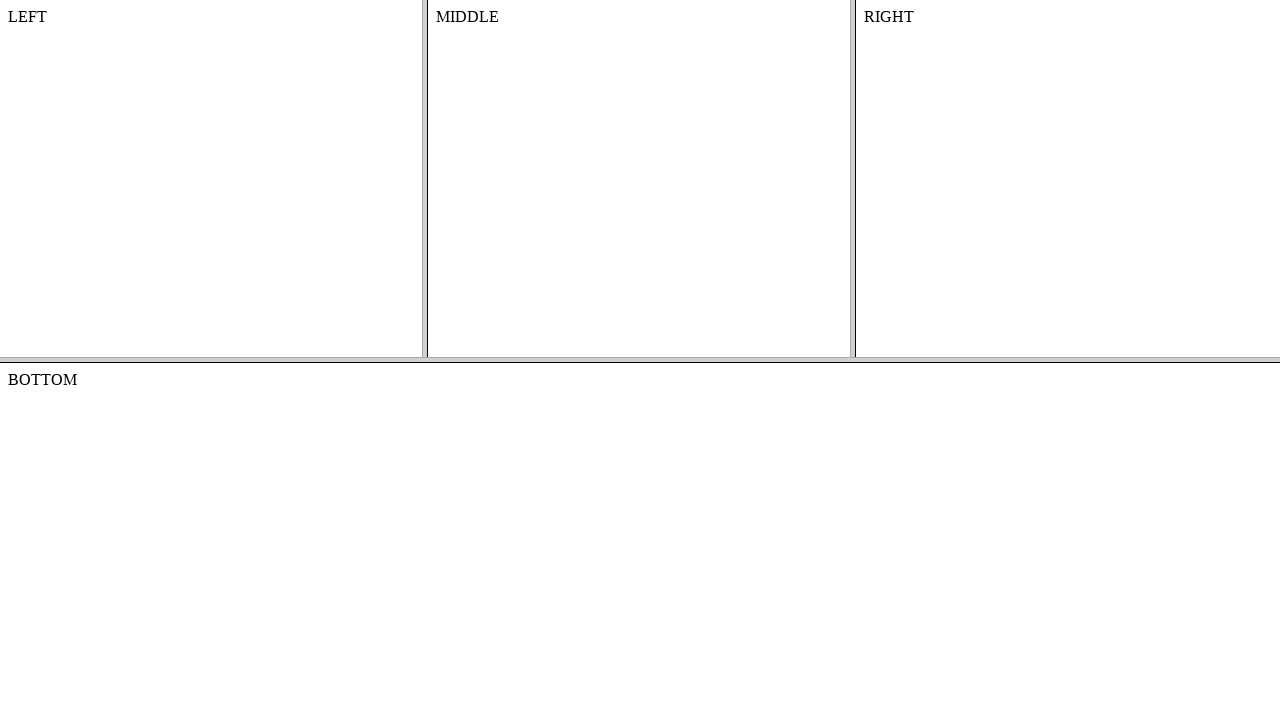